Tests handling of iframes by switching between three different frames and filling text input fields within each frame

Starting URL: https://ui.vision/demo/webtest/frames/

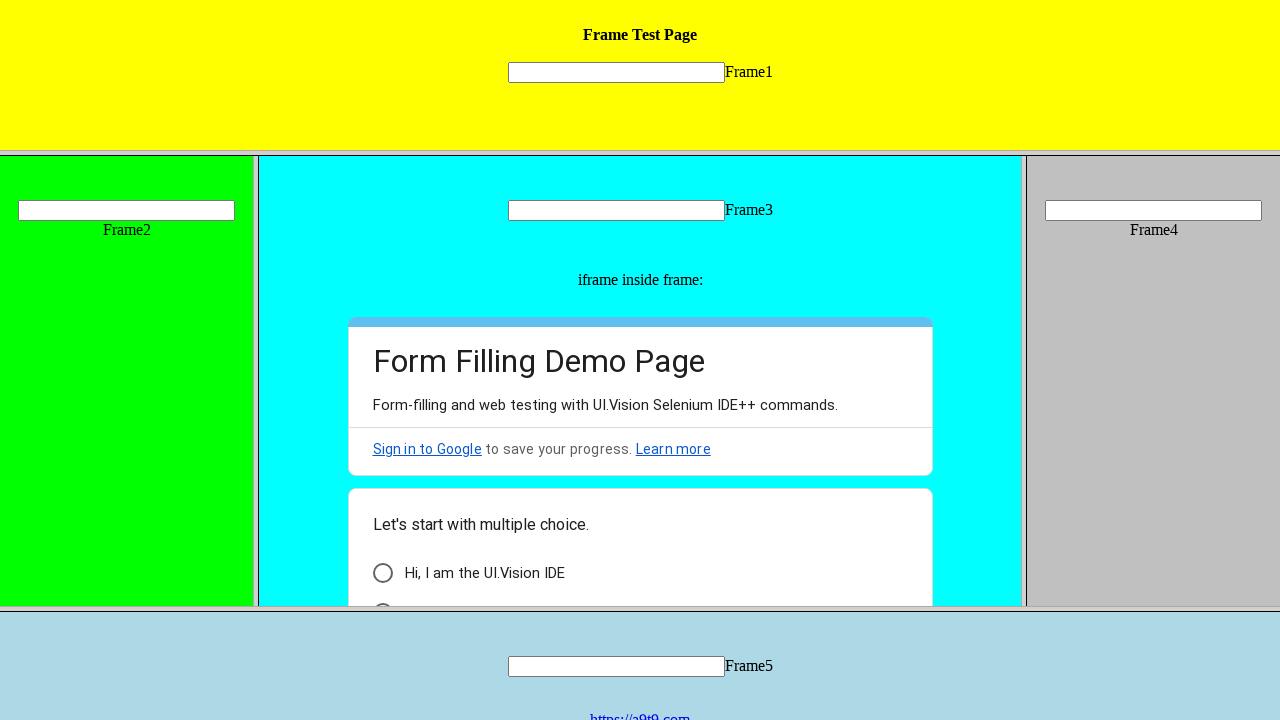

Located frame1 element
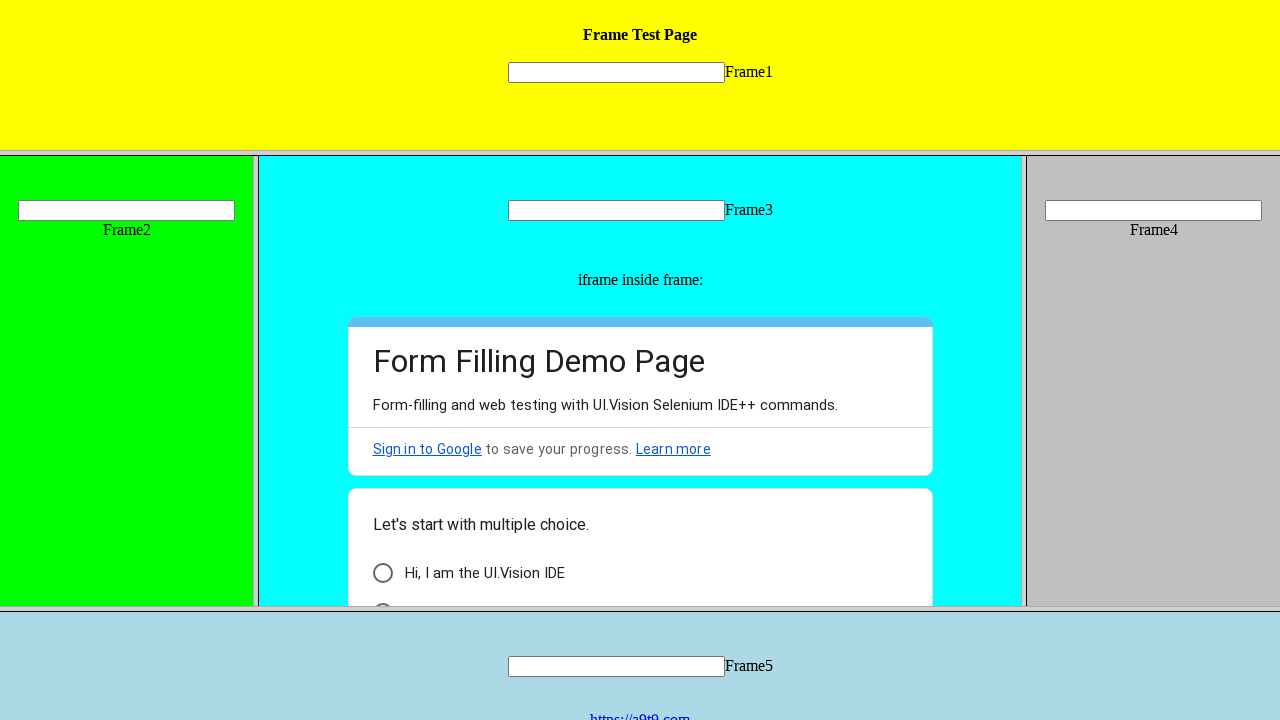

Filled text input field in frame1 with 'inside frame1 ' on frame[src='frame_1.html'] >> internal:control=enter-frame >> input[name='mytext1
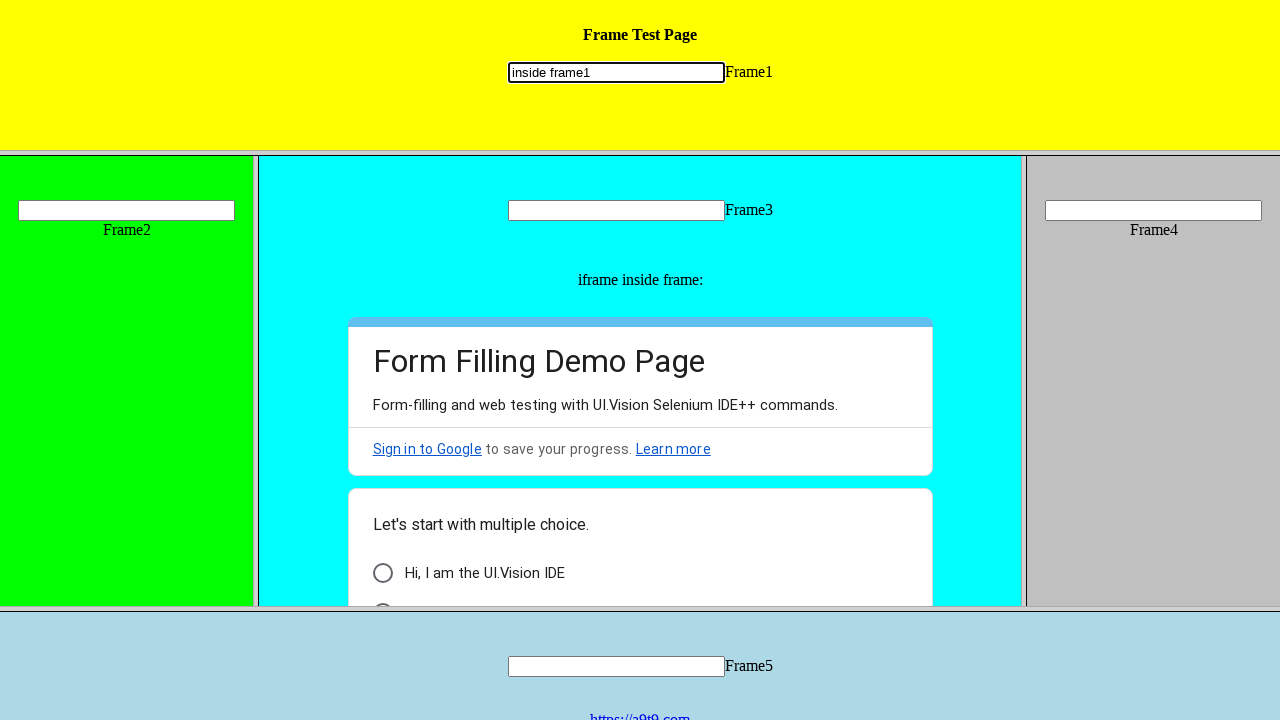

Located frame2 element
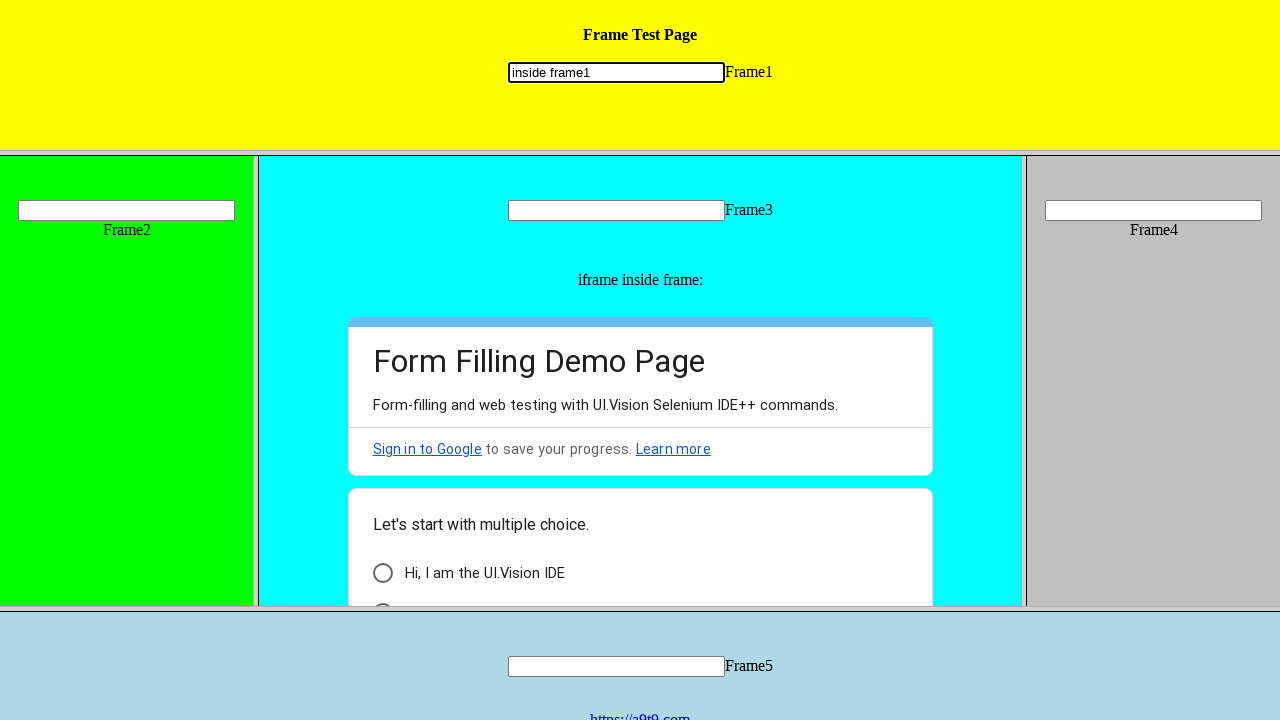

Filled text input field in frame2 with 'inside frame2' on frame[src='frame_2.html'] >> internal:control=enter-frame >> input[name='mytext2
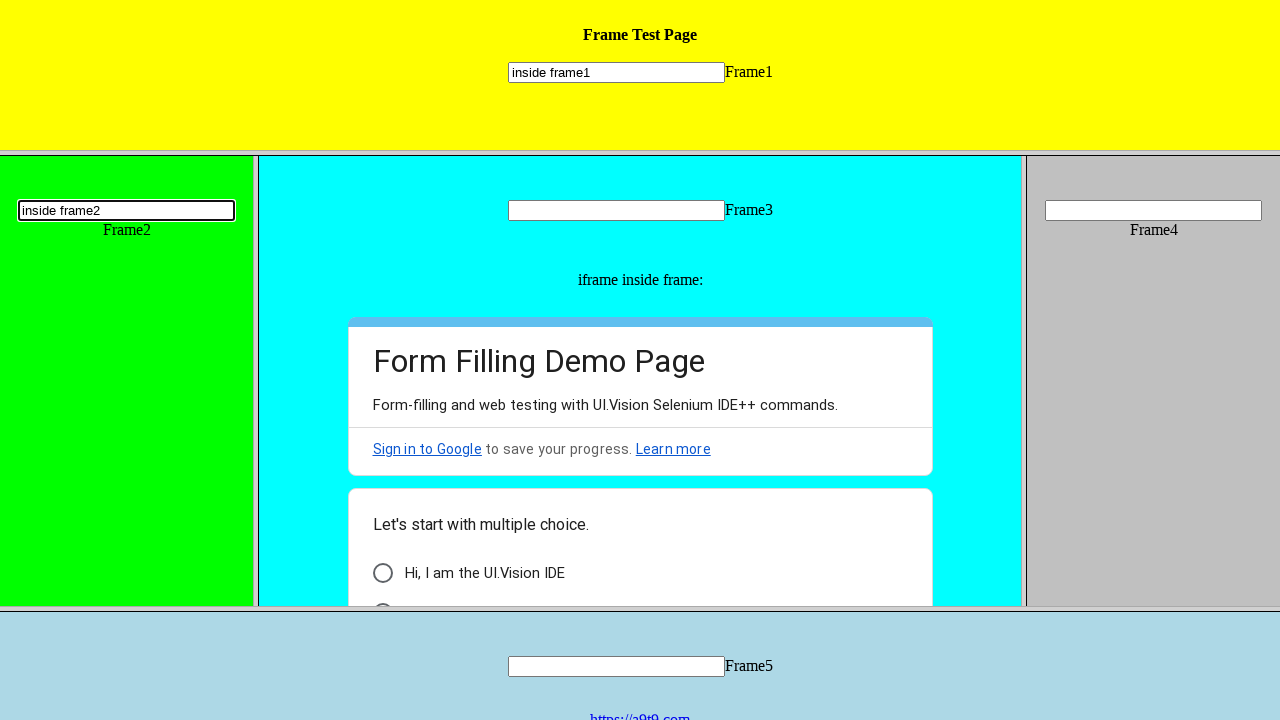

Located frame3 element
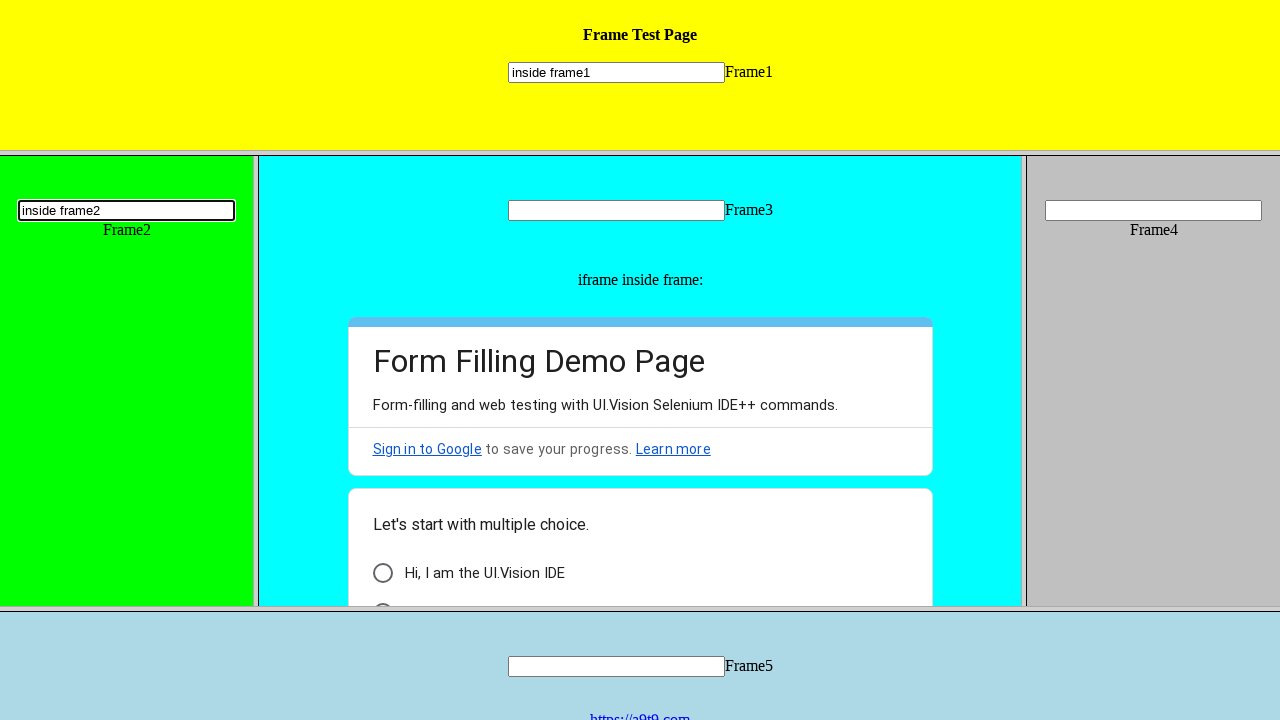

Filled text input field in frame3 with 'inside frame3' on frame[src='frame_3.html'] >> internal:control=enter-frame >> input[name='mytext3
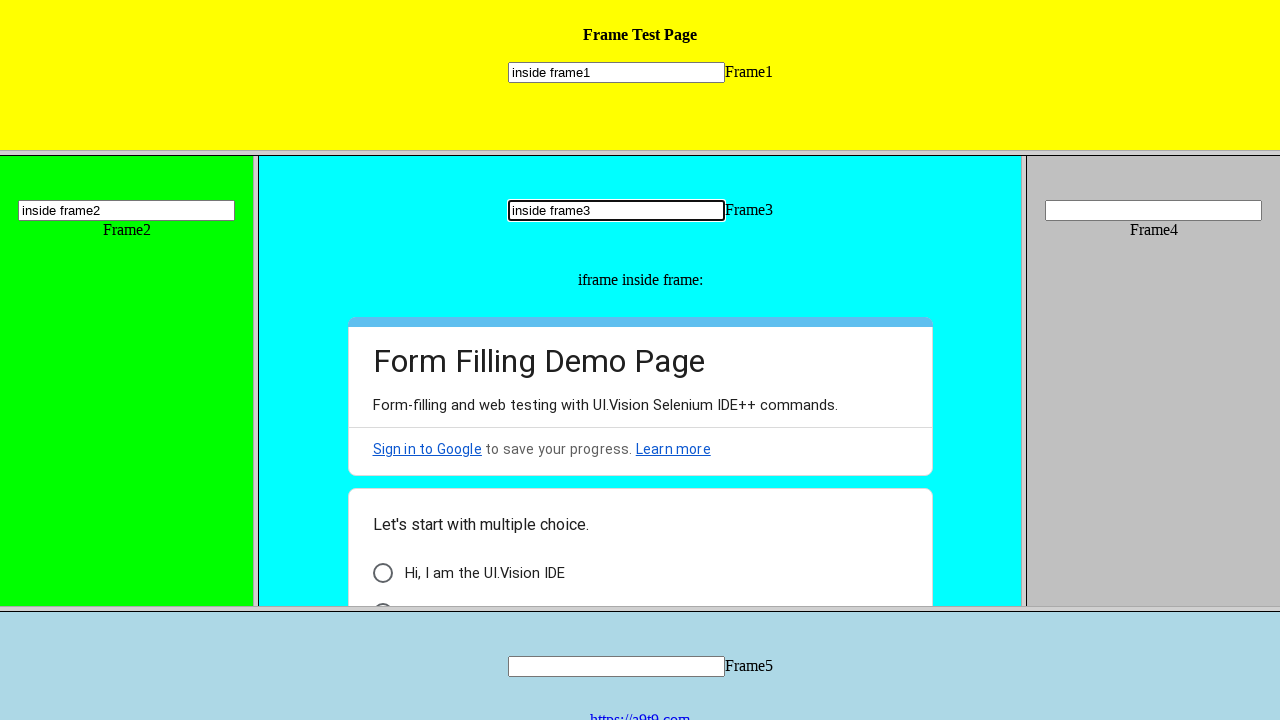

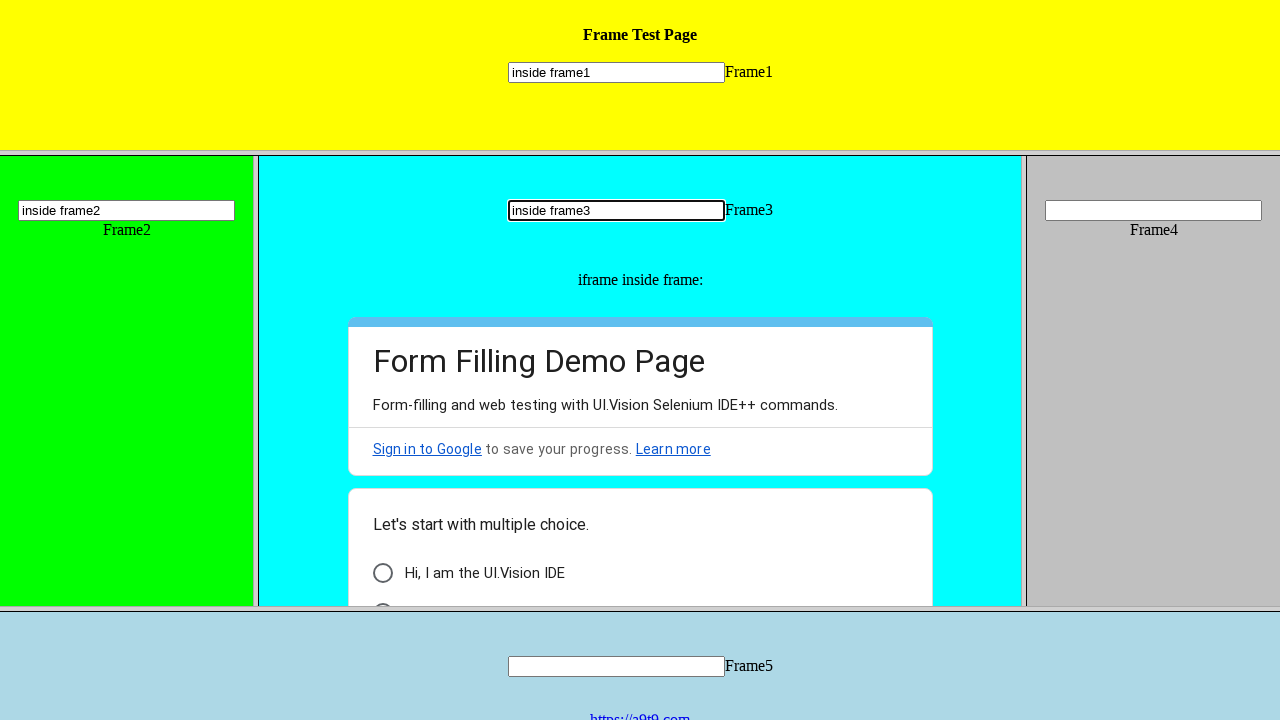